Tests a pizza order form by filling out customer details, selecting pizza size and toppings, and submitting the order

Starting URL: https://httpbin.org/forms/post

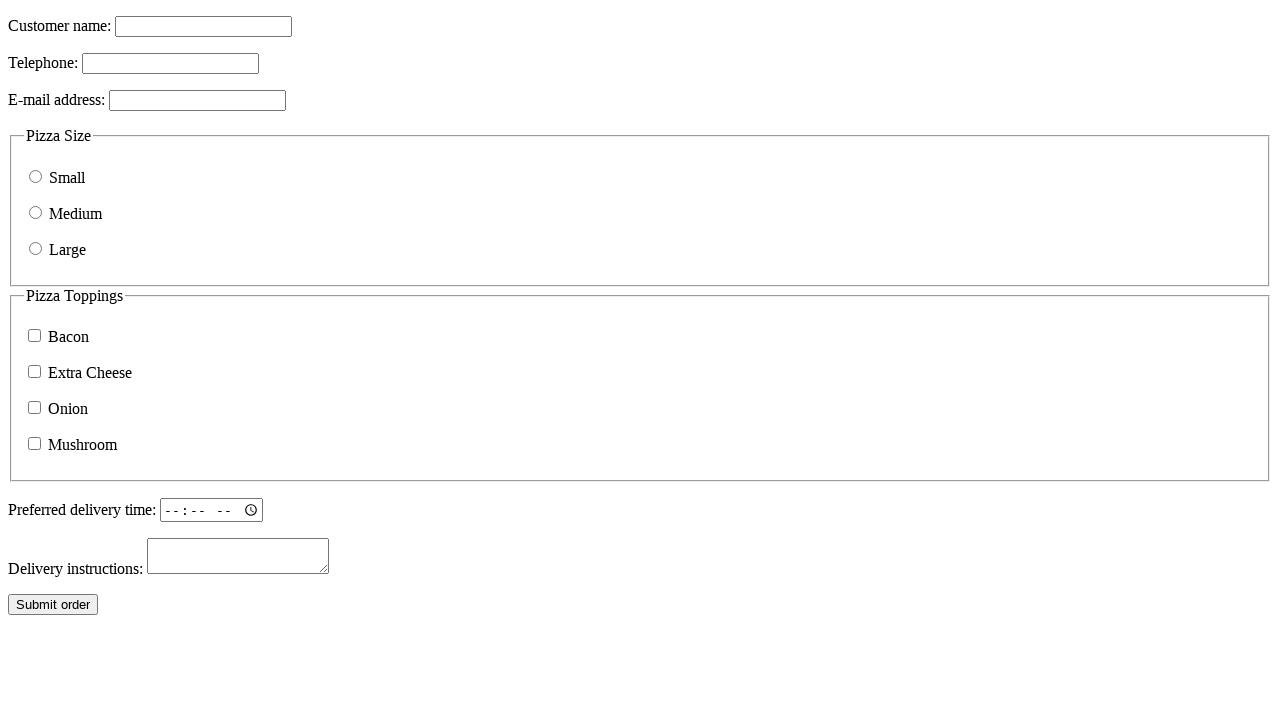

Filled customer name field with 'Michelle' on input[name='custname']
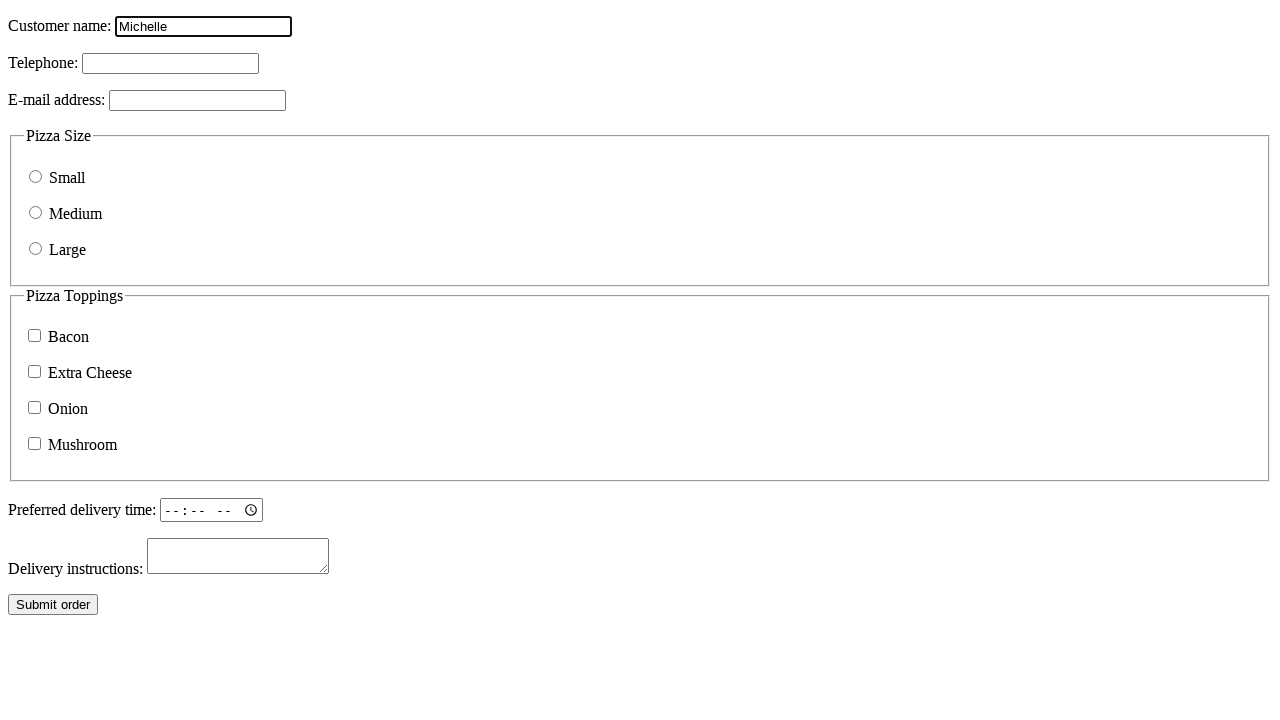

Filled customer phone field with '0123456789' on input[name='custtel']
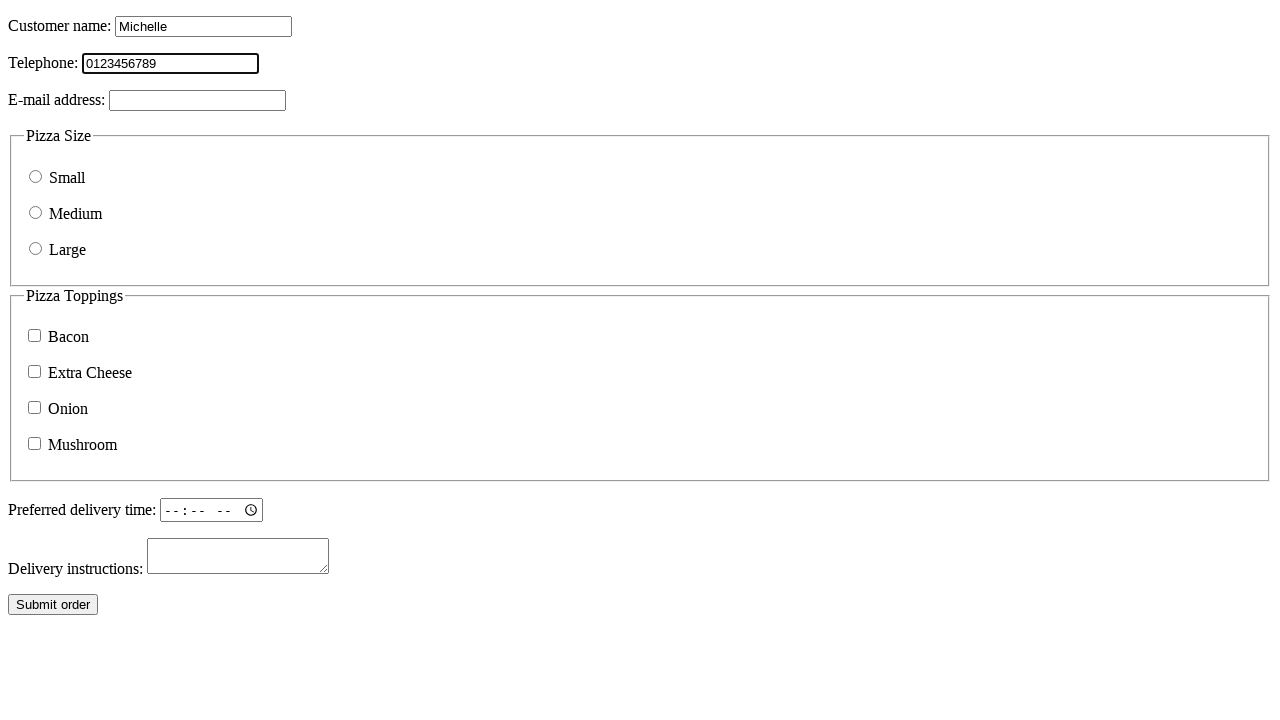

Filled customer email field with 'Michelle@gmail.com' on input[name='custemail']
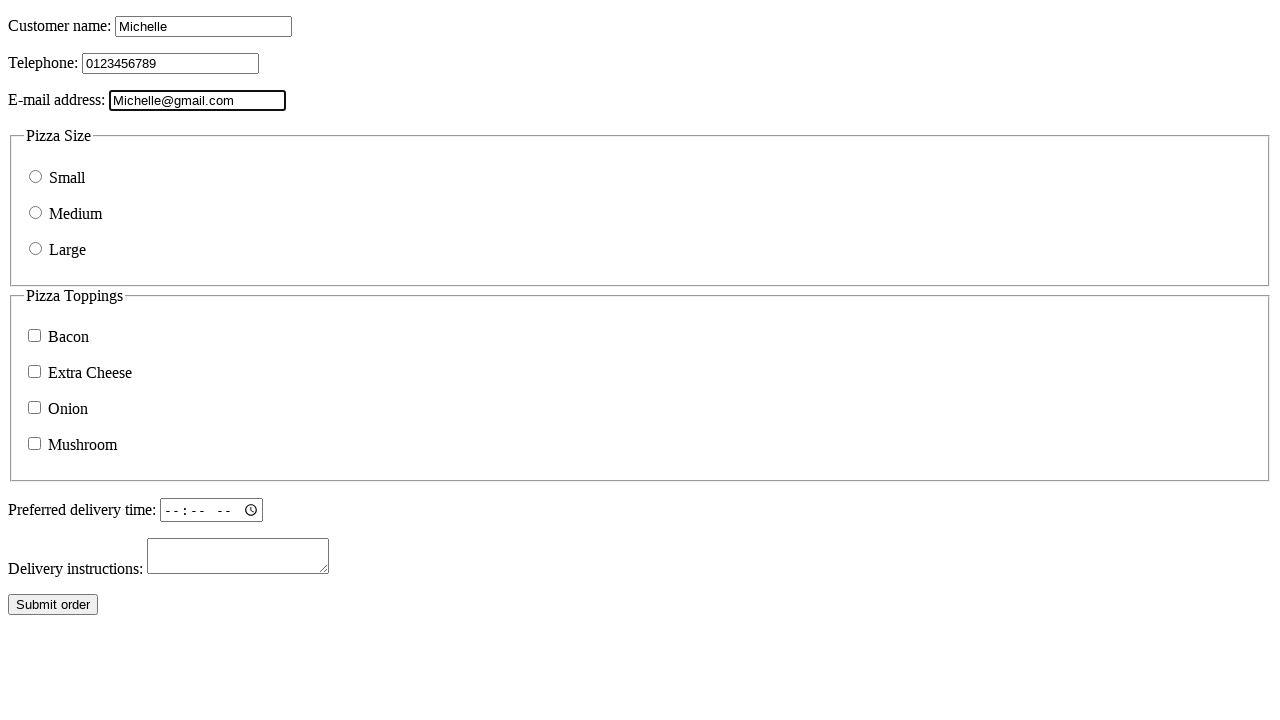

Selected pizza size 'large' at (36, 248) on input[value='large']
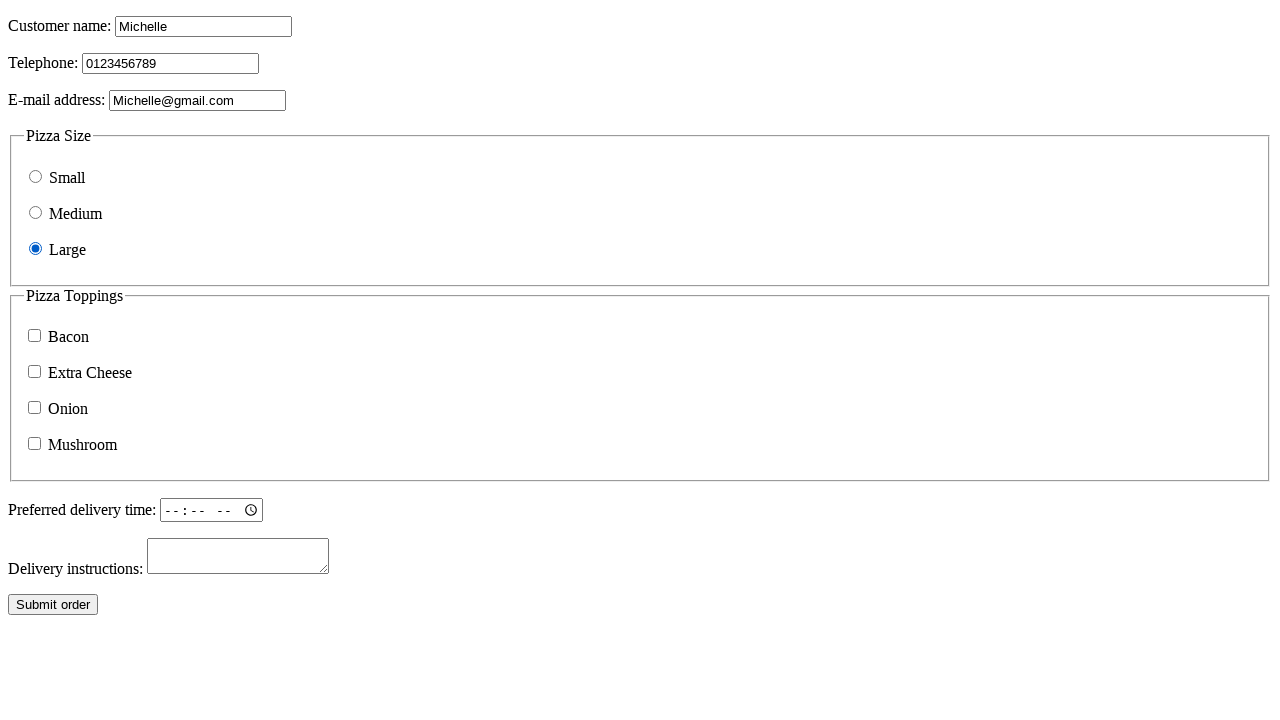

Filled delivery time with '12:45' on input[name='delivery']
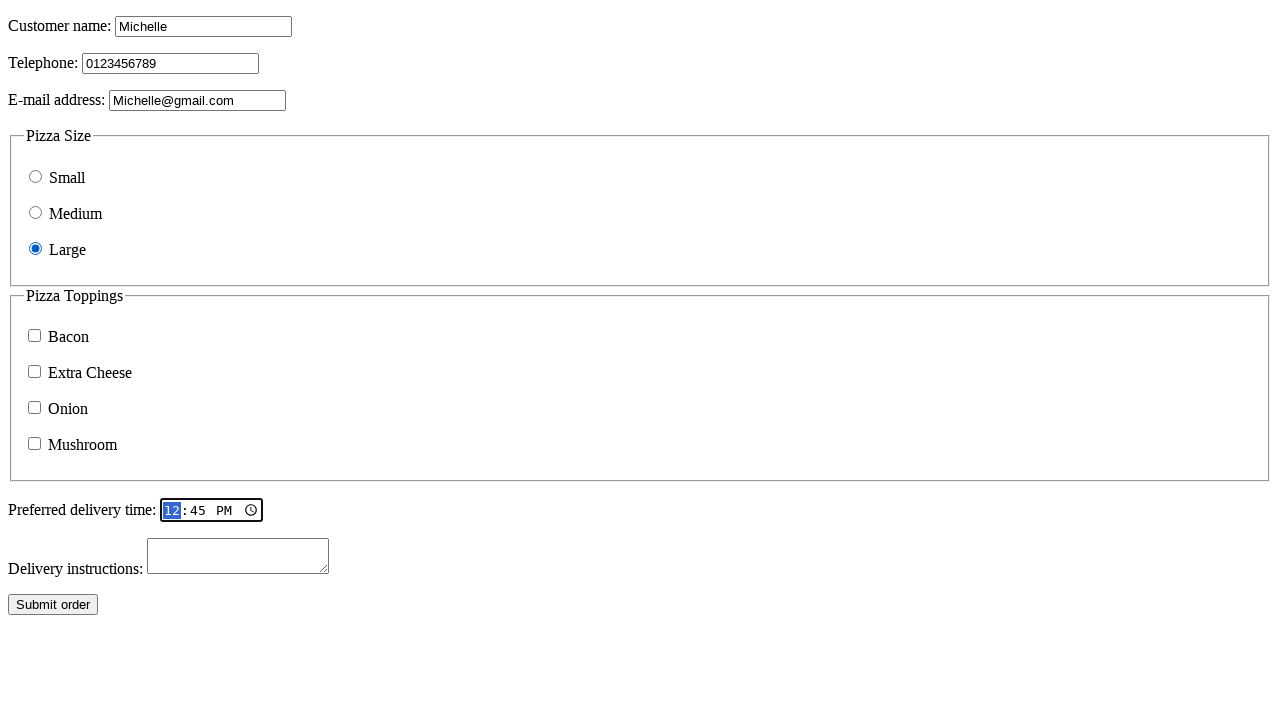

Filled comments field with 'No comments' on textarea[name='comments']
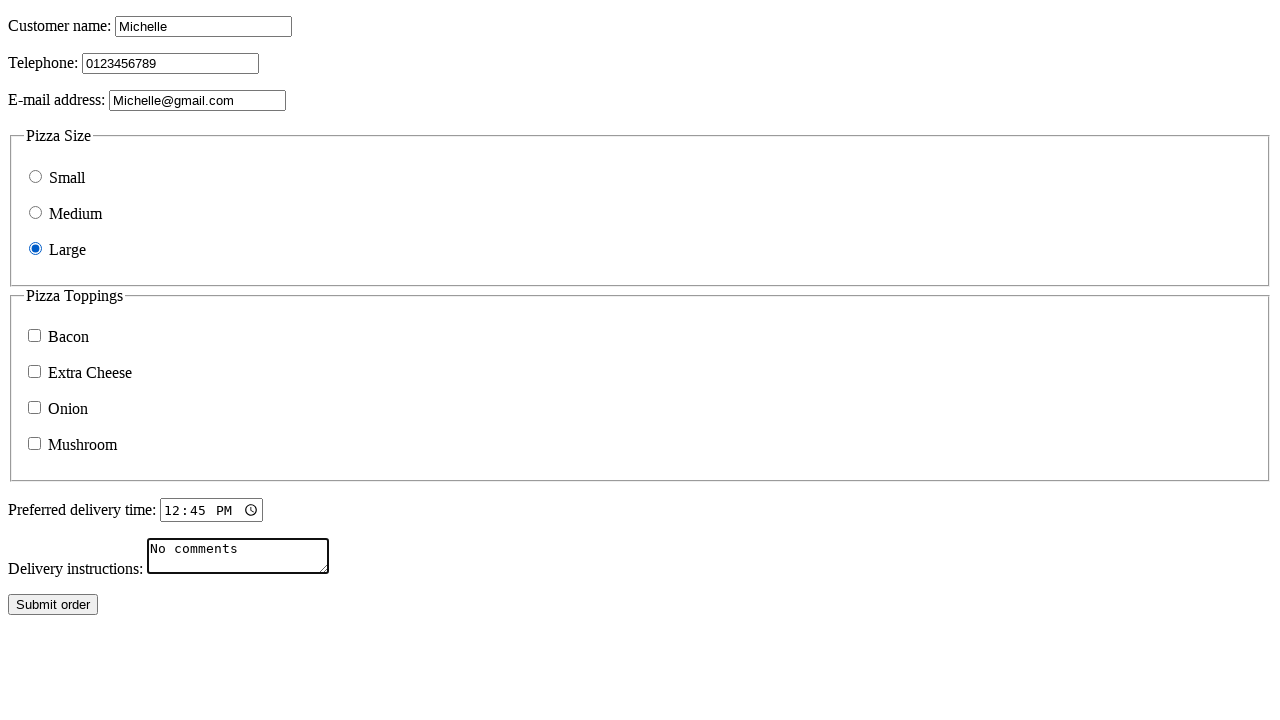

Selected bacon topping at (34, 336) on input[value='bacon']
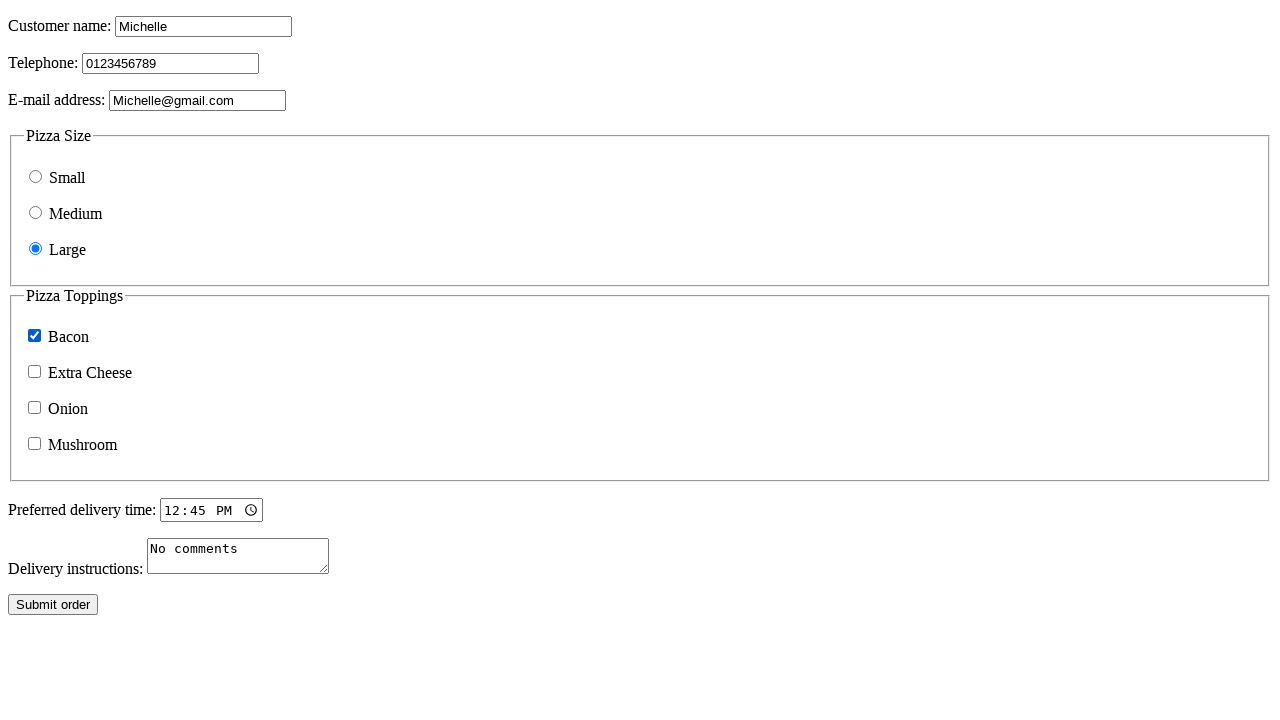

Selected onion topping at (34, 408) on input[value='onion']
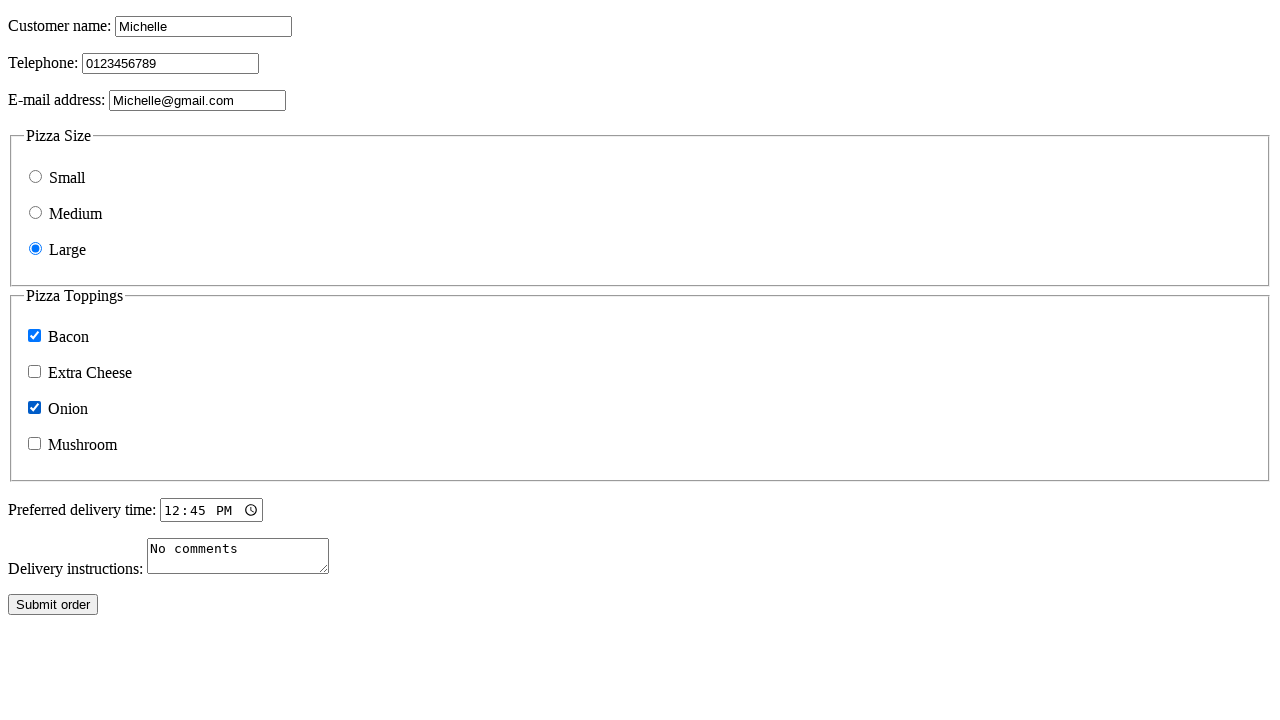

Clicked 'Submit order' button to submit the pizza order at (53, 605) on button:has-text('Submit order')
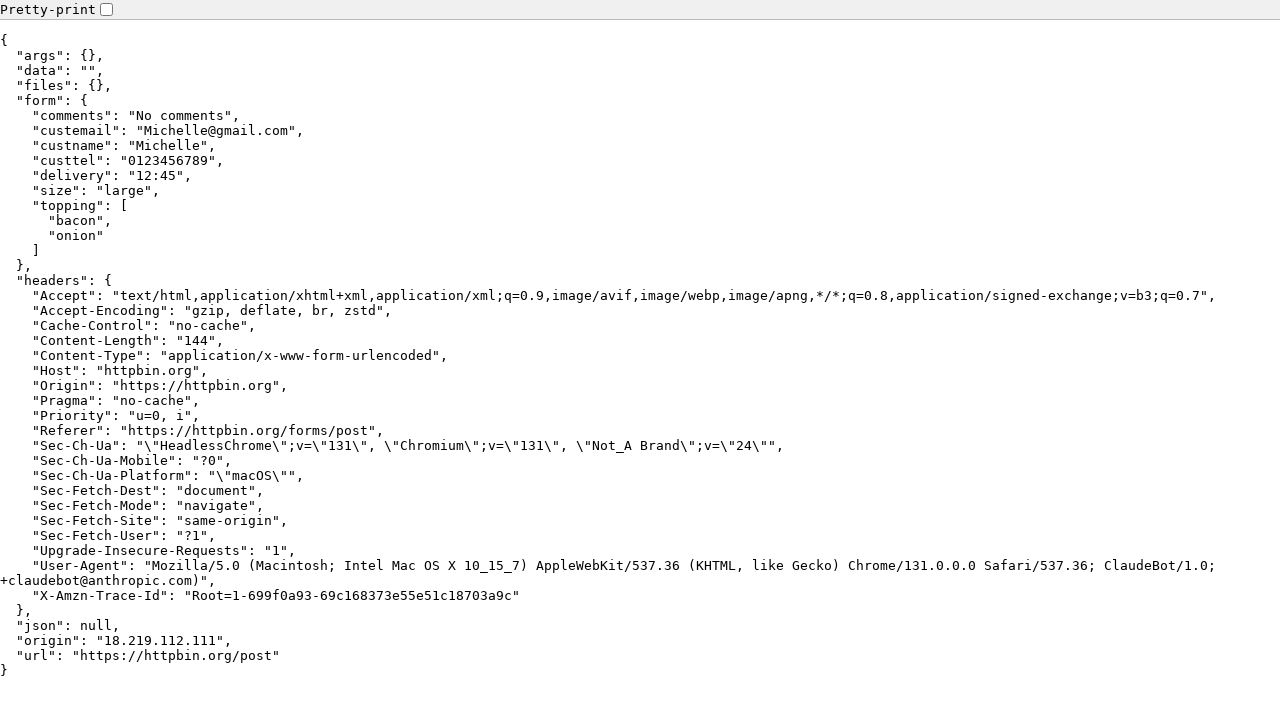

Order response page loaded successfully
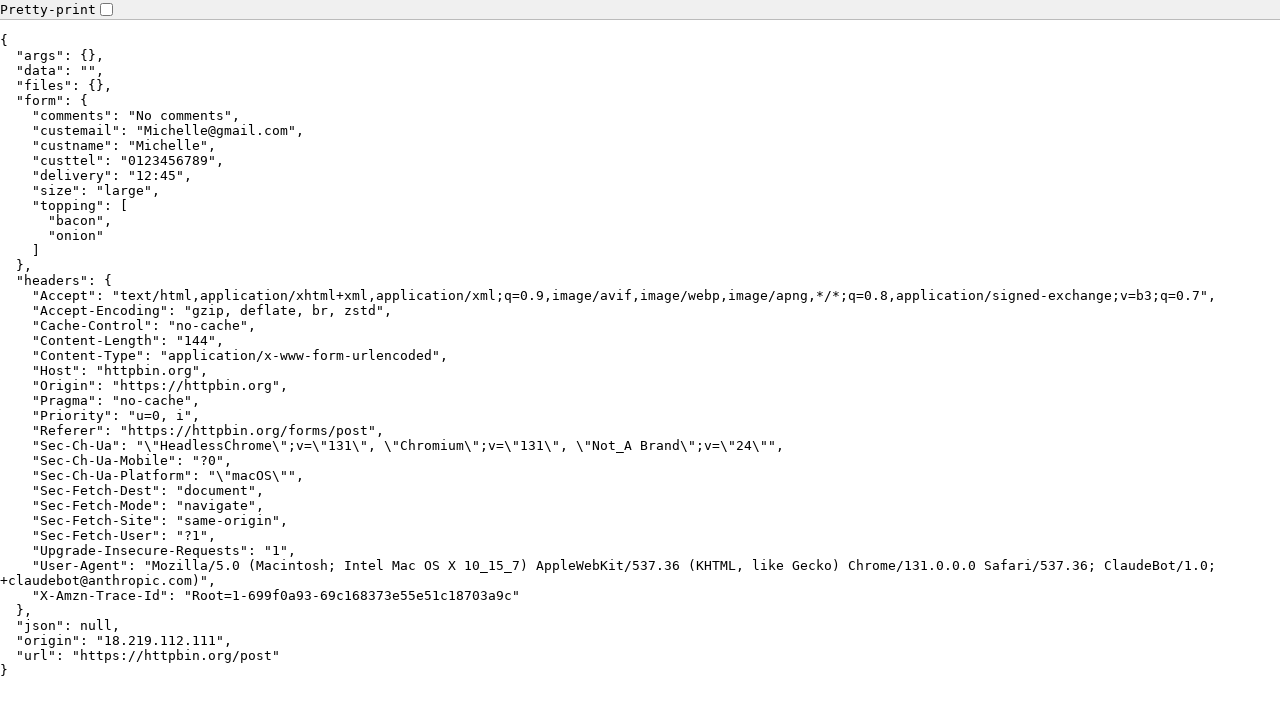

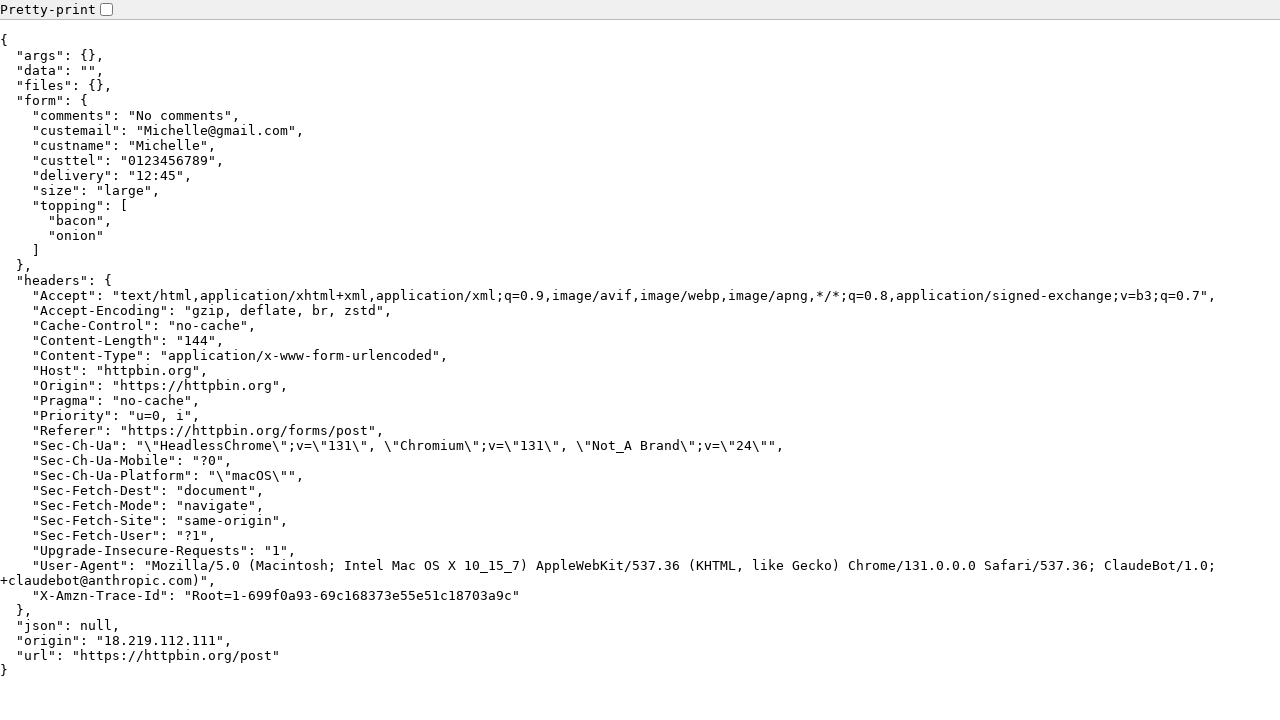